Tests clicking on the My Maps feature icon

Starting URL: https://en.mapy.cz/zakladni?x=14.3999996&y=50.0499992&z=17

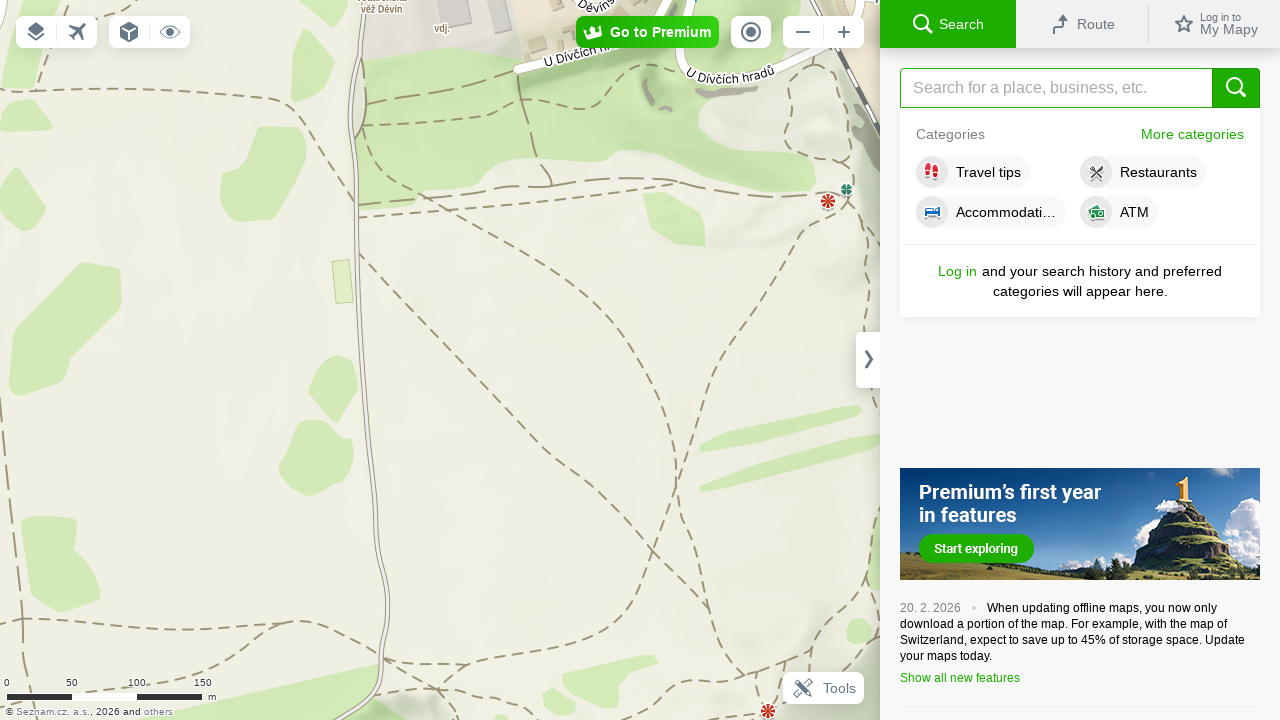

Clicked on the My Maps feature icon at (1214, 24) on .icon.mymap
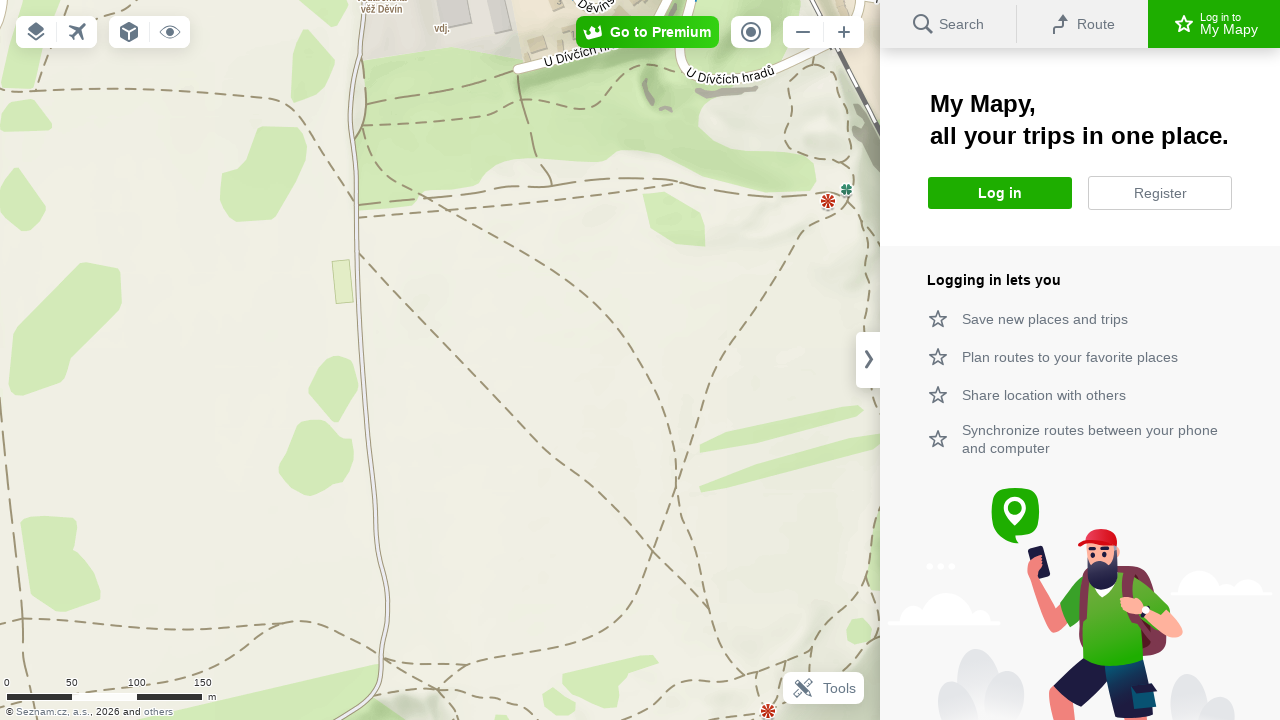

Waited for My Maps panel to appear
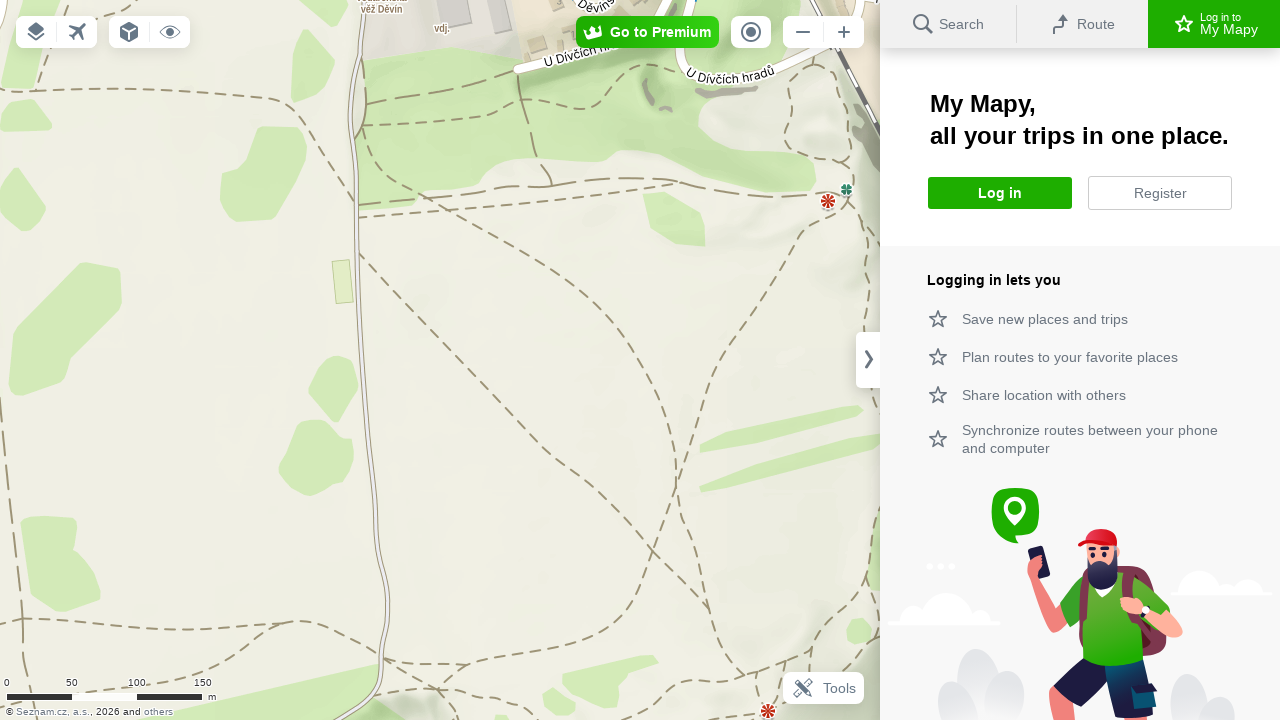

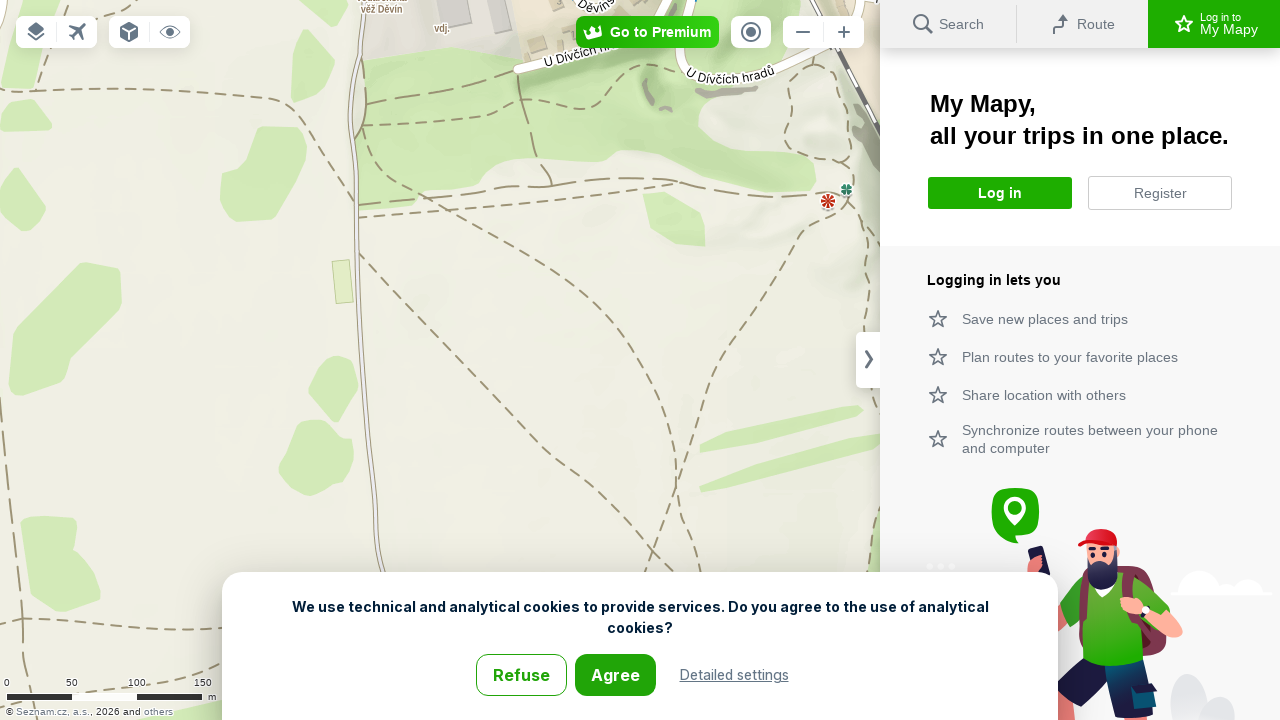